Tests a registration form by filling in first name, last name, and email fields, then submitting the form and verifying successful registration message

Starting URL: http://suninjuly.github.io/registration1.html

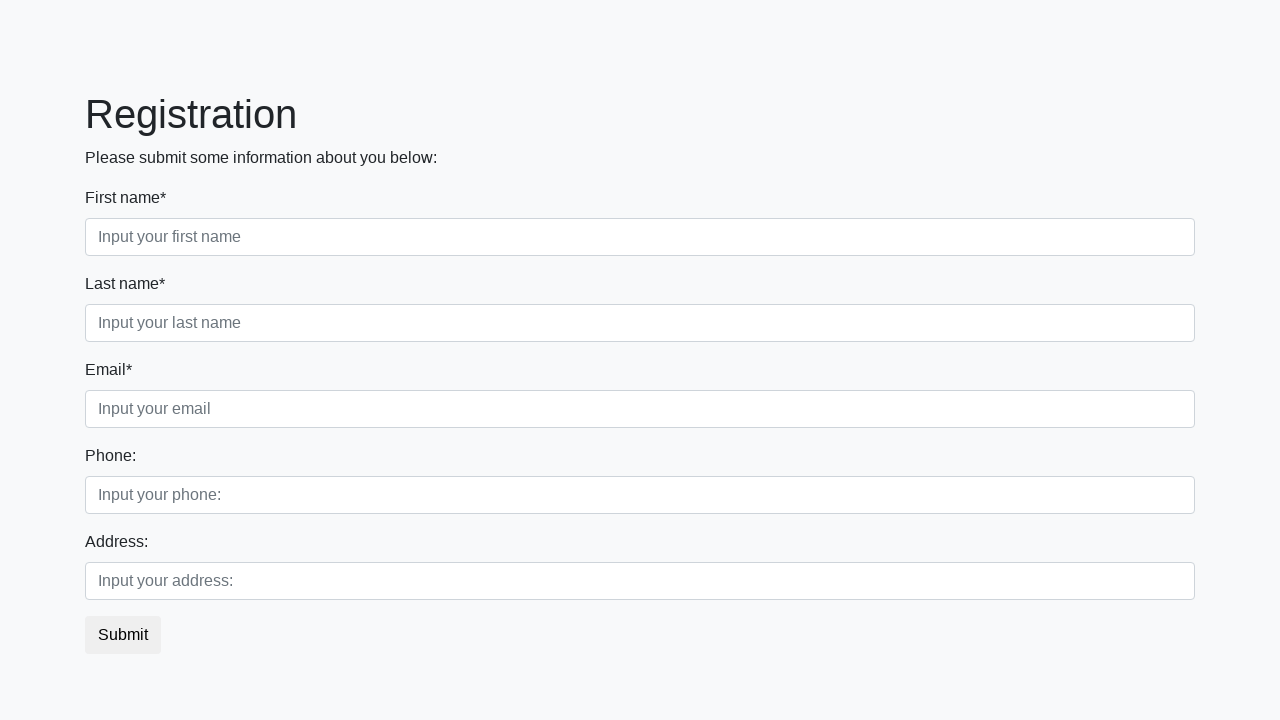

Filled first name field with 'Ivan' on input[placeholder='Input your first name']
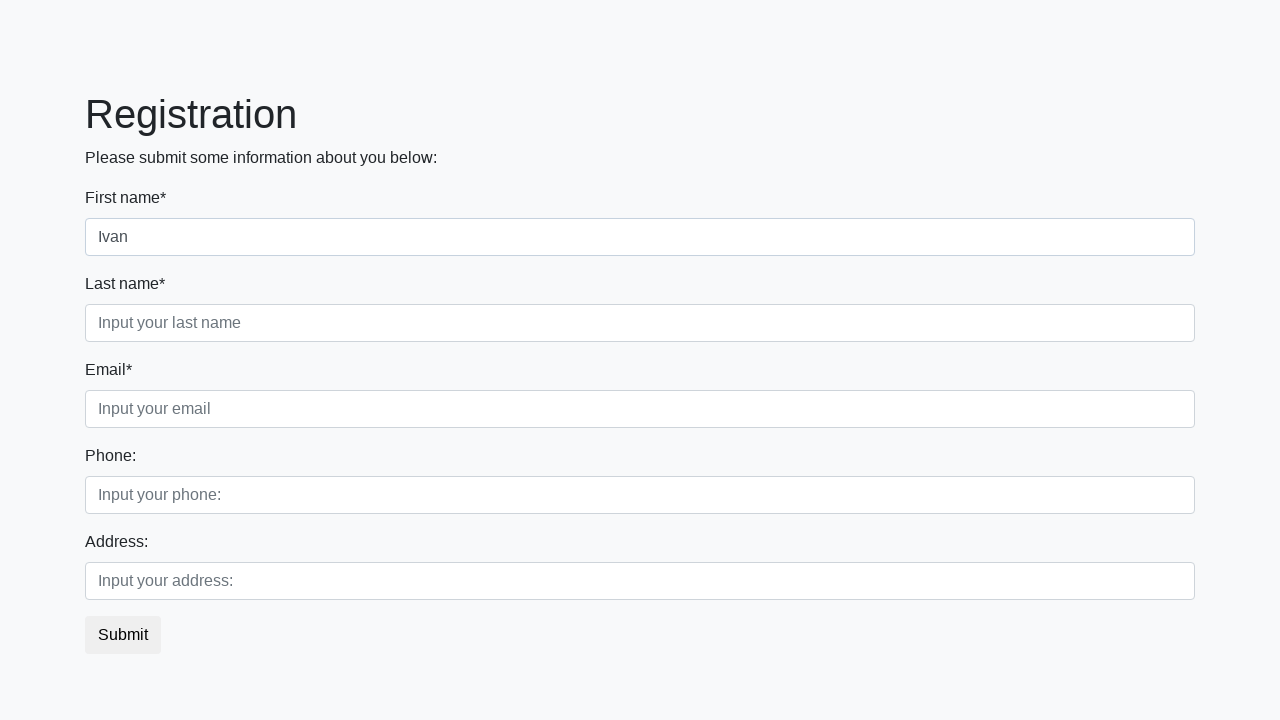

Filled last name field with 'Petrov' on input[placeholder='Input your last name']
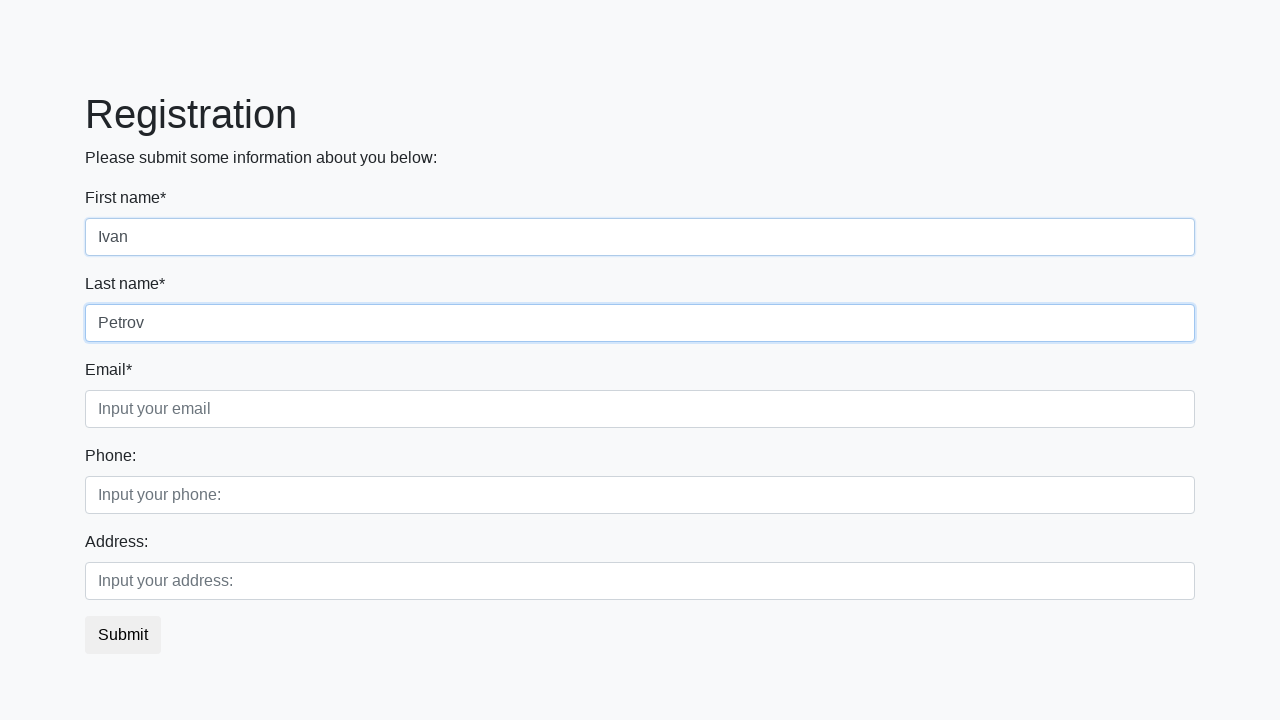

Filled email field with 'Smolensk' on input[placeholder='Input your email']
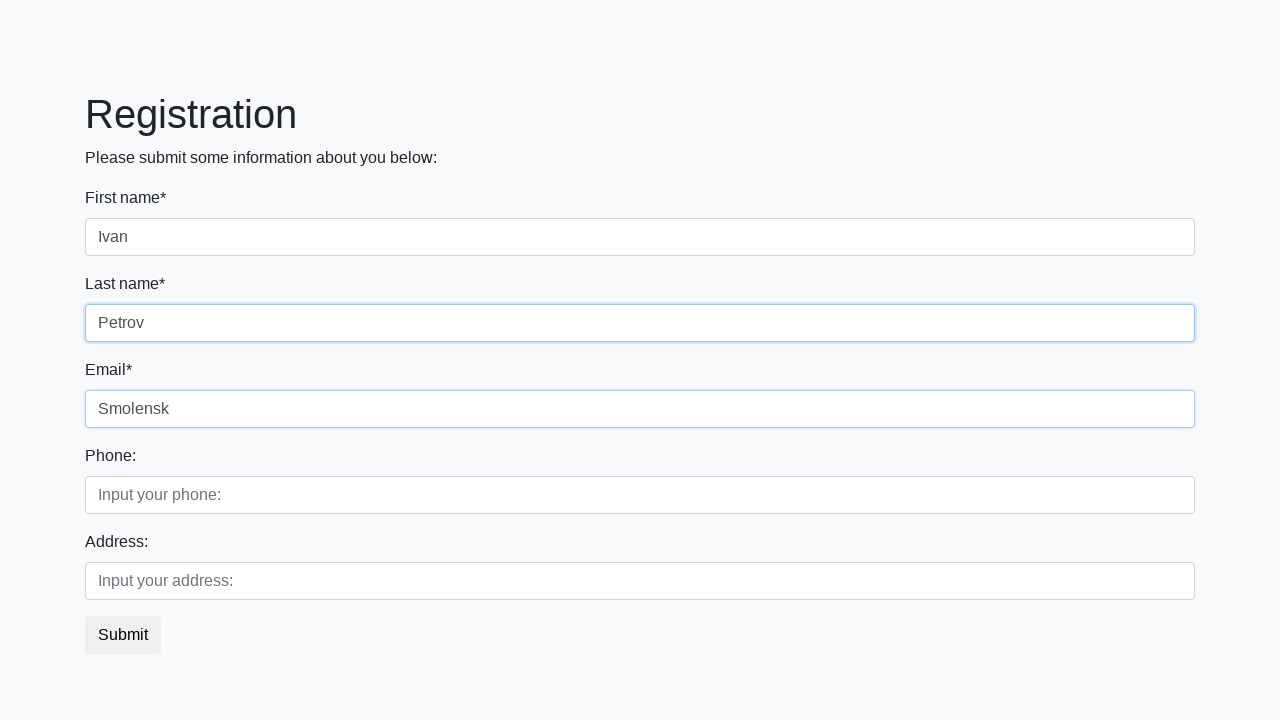

Clicked submit button to register at (123, 635) on button.btn
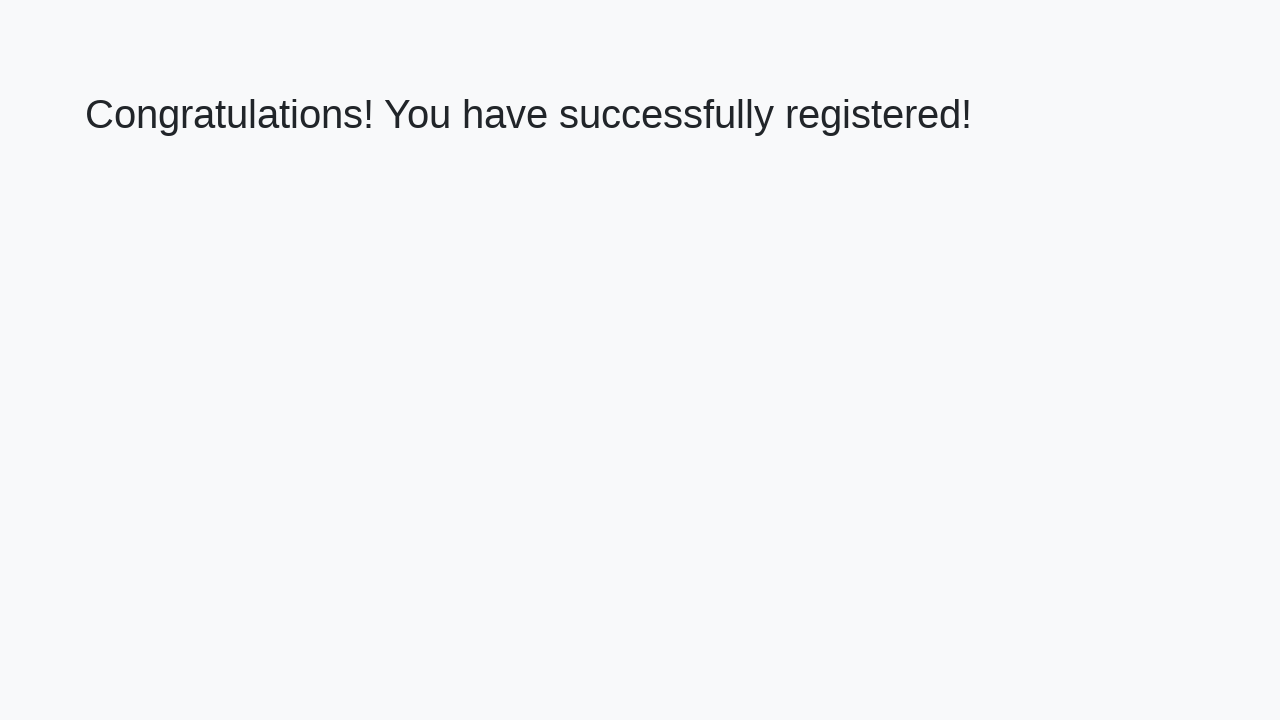

Waited for success message header to load
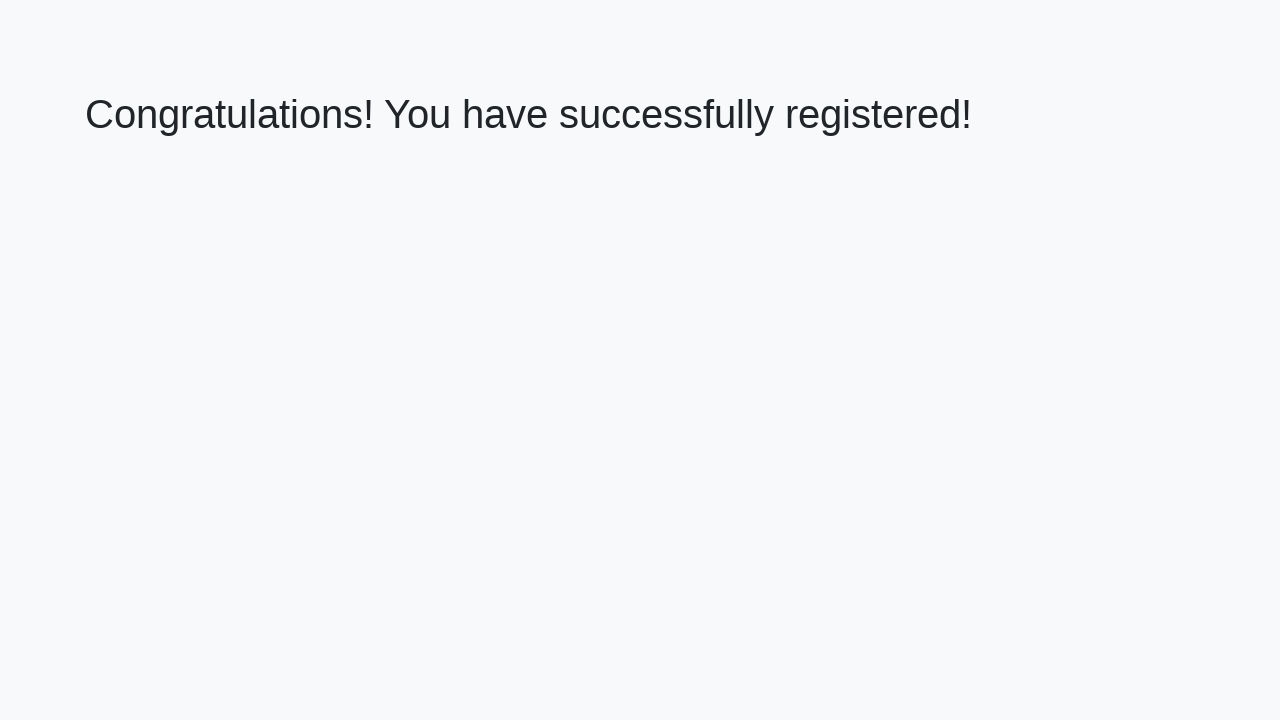

Retrieved success message text content
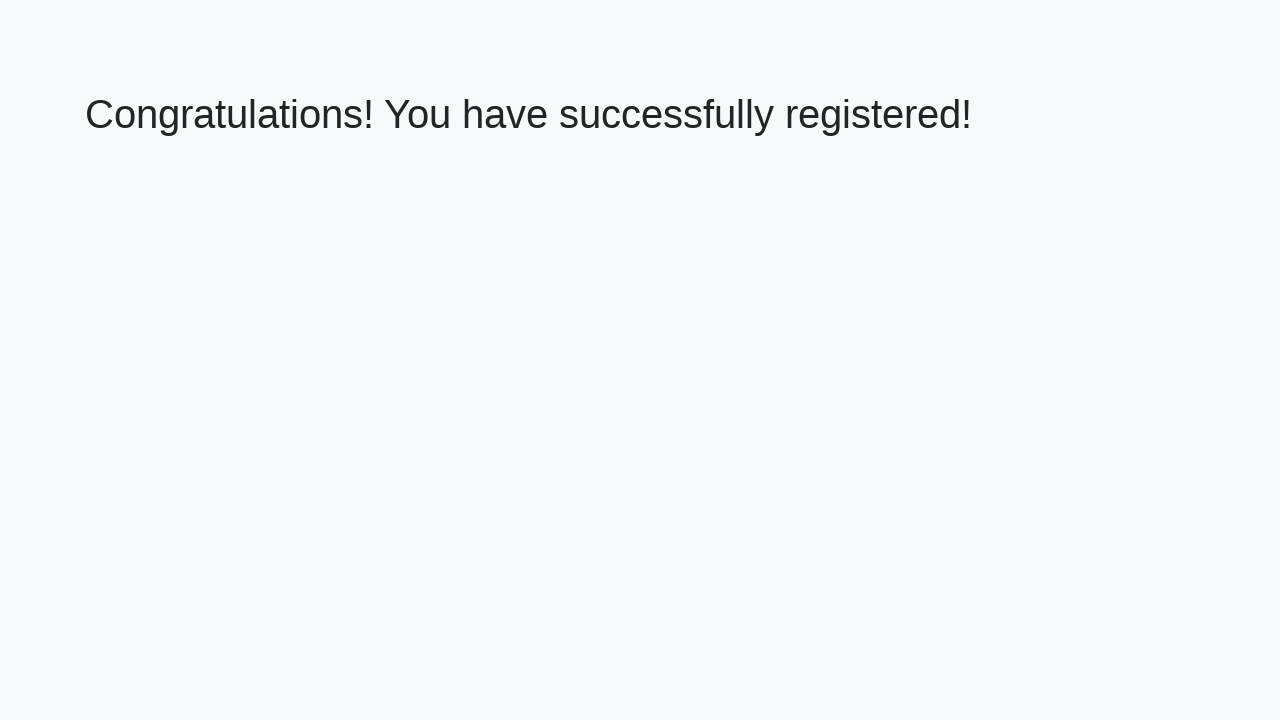

Verified successful registration message: 'Congratulations! You have successfully registered!'
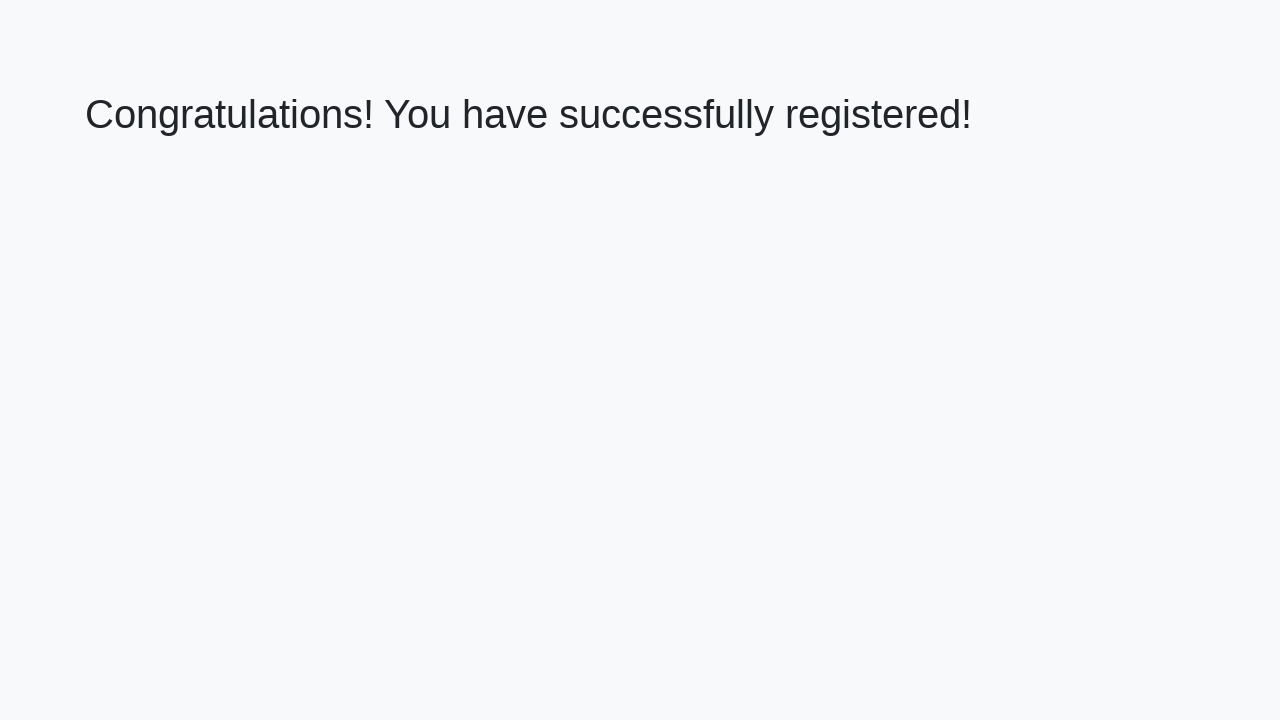

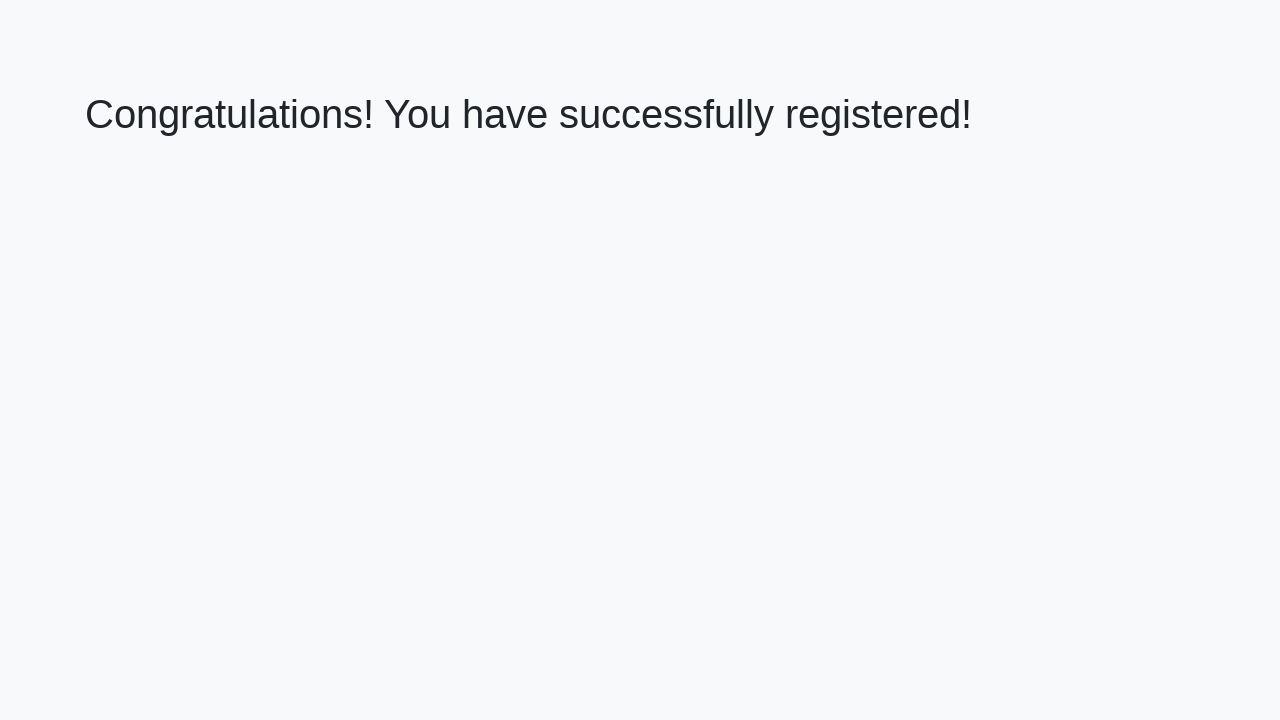